Navigates to the Rahul Shetty Academy Automation Practice page and verifies the page loads by checking the title.

Starting URL: https://rahulshettyacademy.com/AutomationPractice/

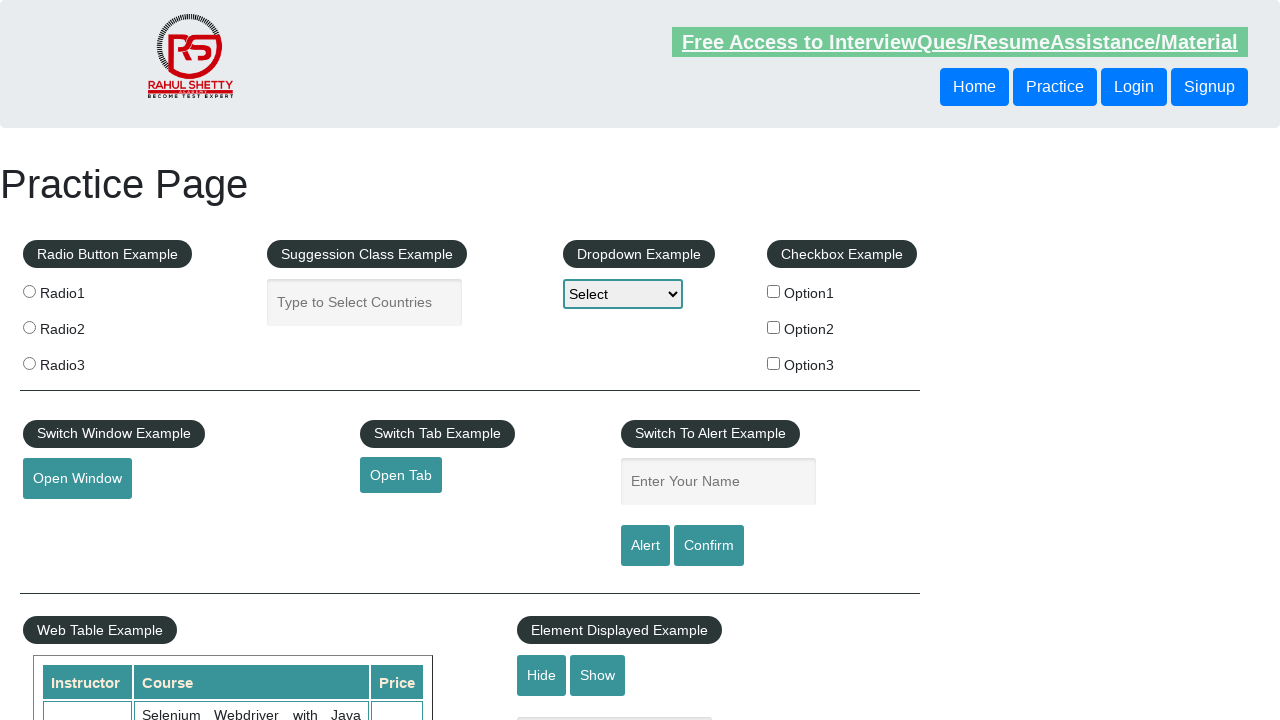

Waited for page to reach domcontentloaded state
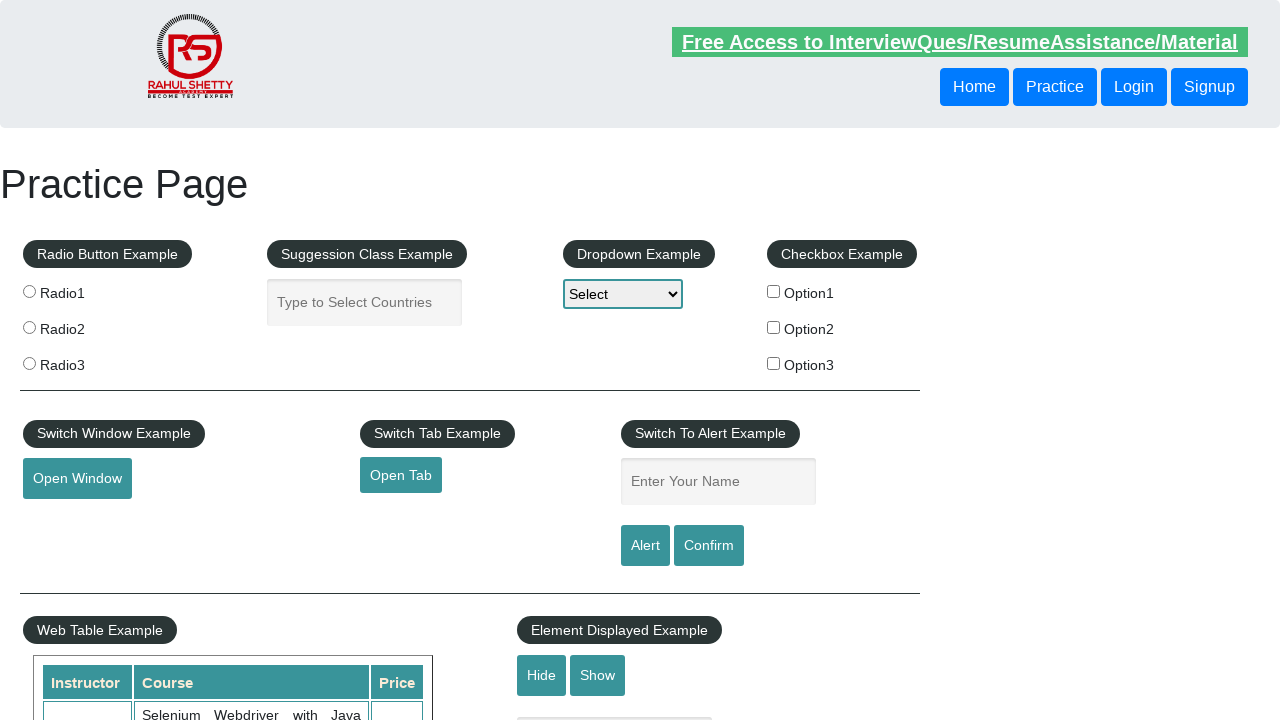

Retrieved page title: 'Practice Page'
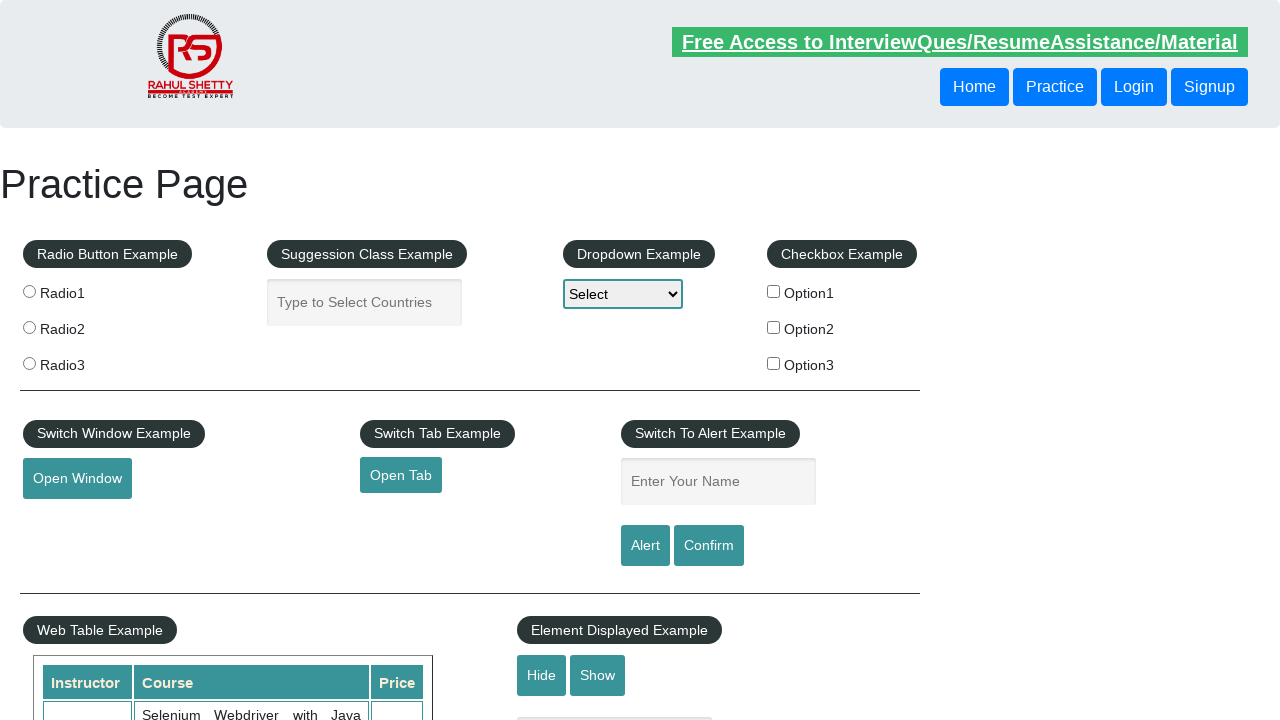

Verified page title is not empty
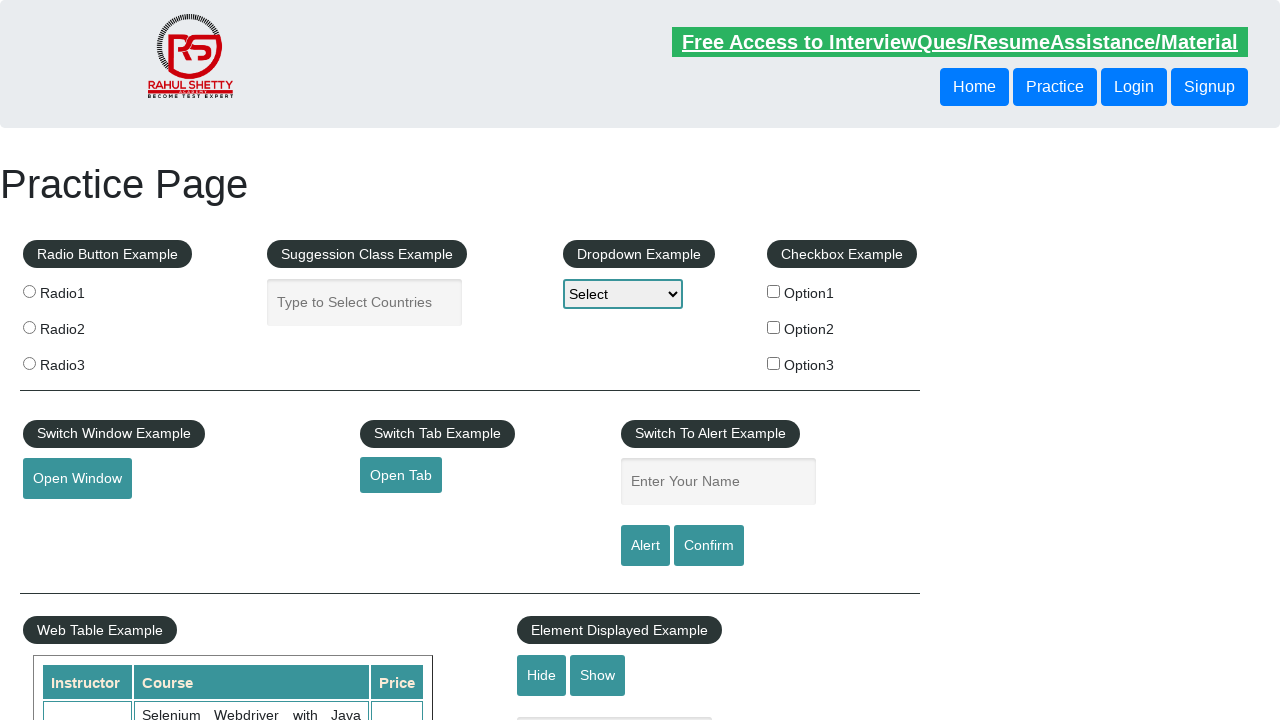

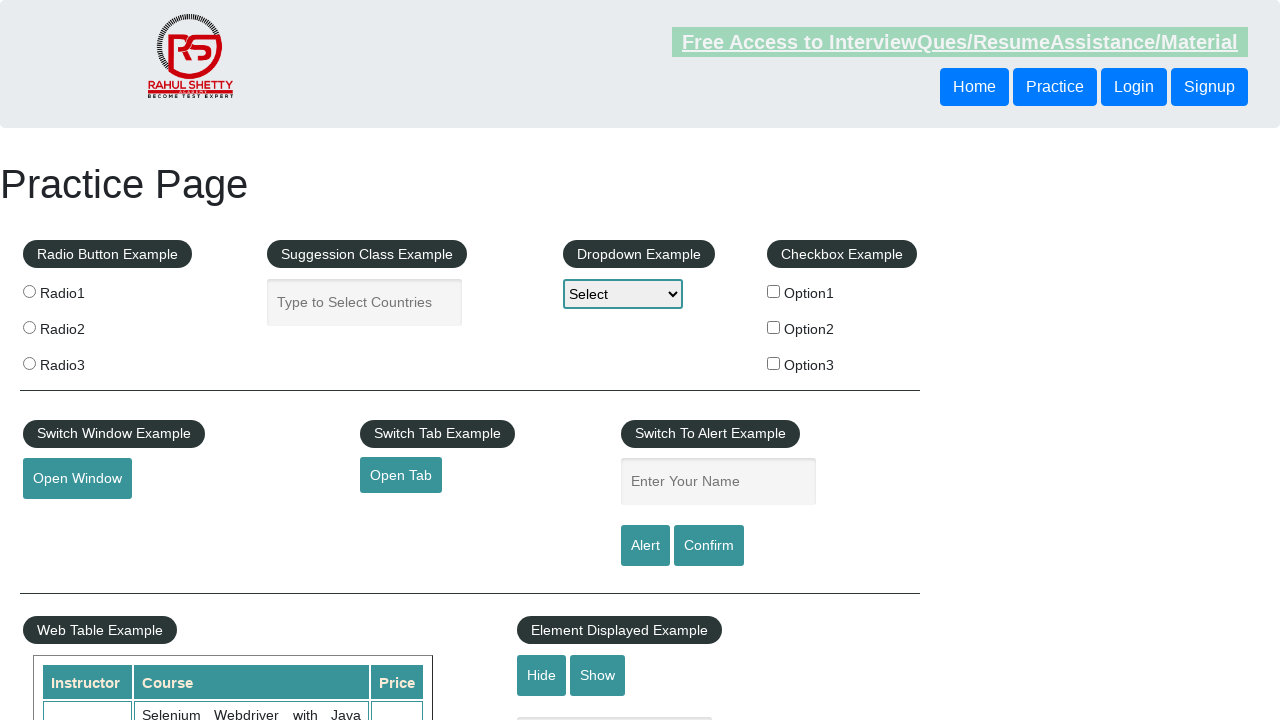